Tests a student registration form by filling in personal details (name, email, mobile), selecting gender via radio button, entering subjects, and selecting multiple hobby checkboxes.

Starting URL: https://demoqa.com/automation-practice-form

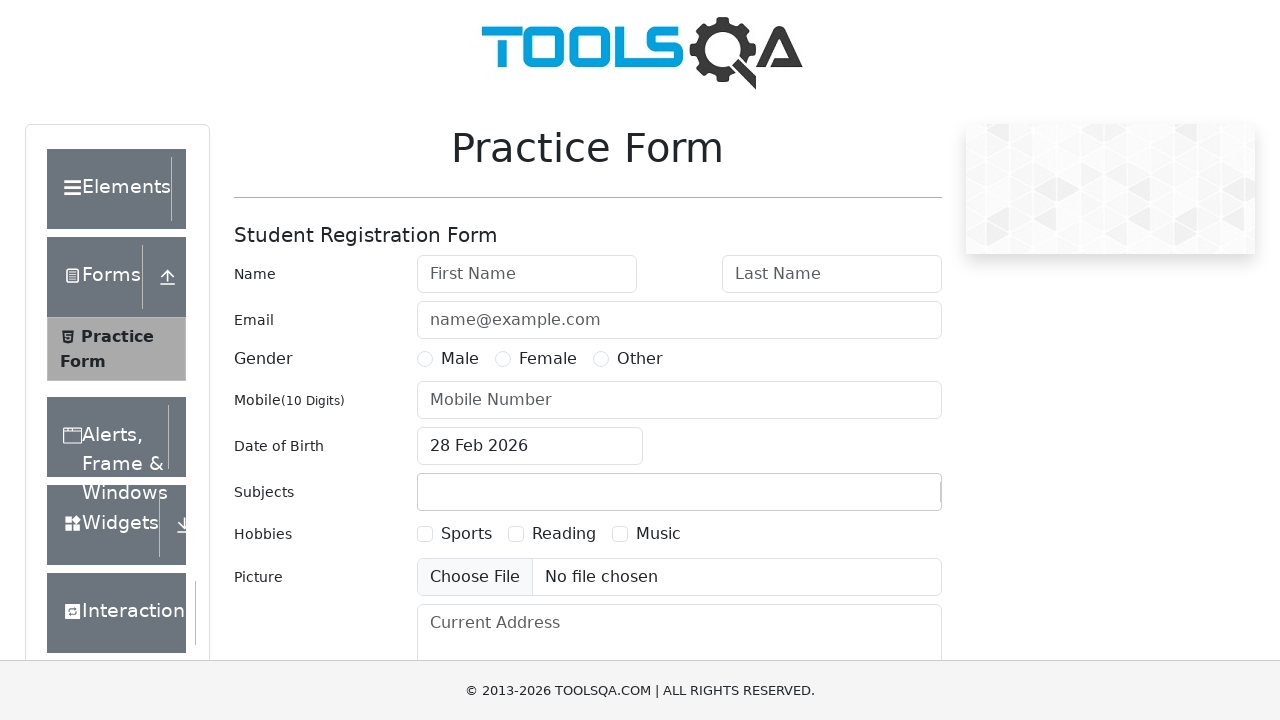

Filled first name field with 'john' on #firstName
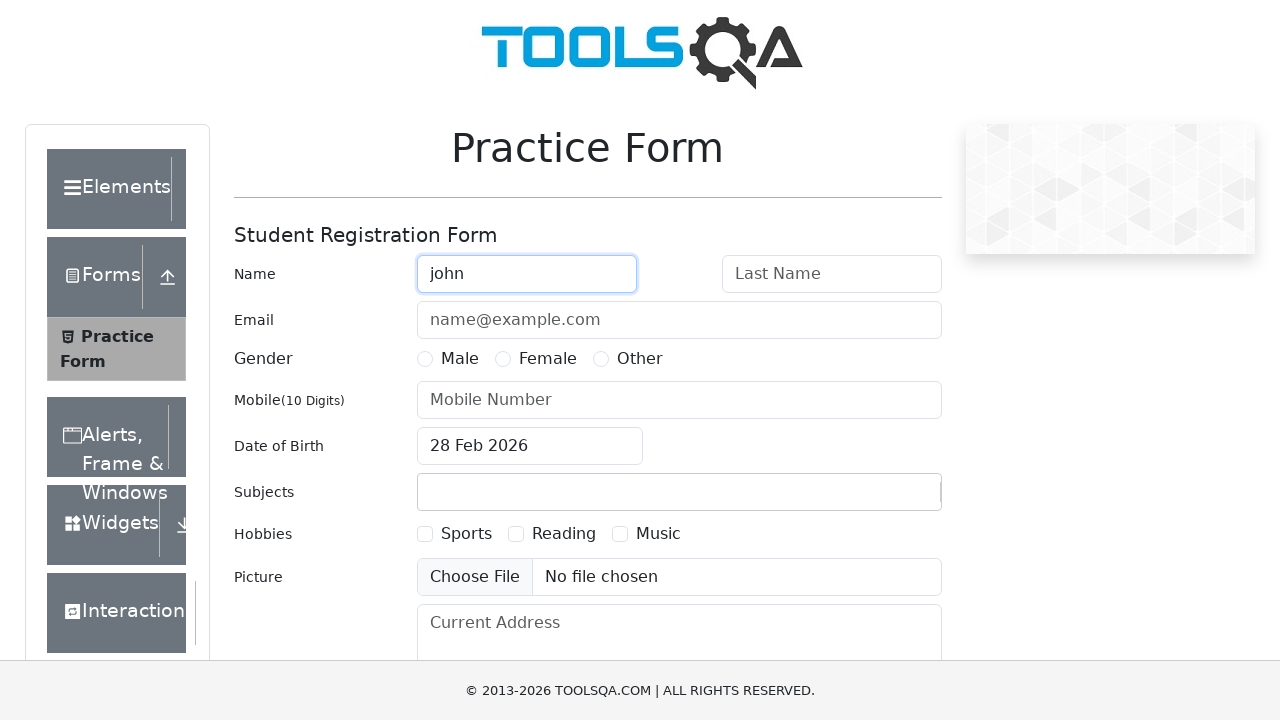

Filled last name field with 'doe' on #lastName
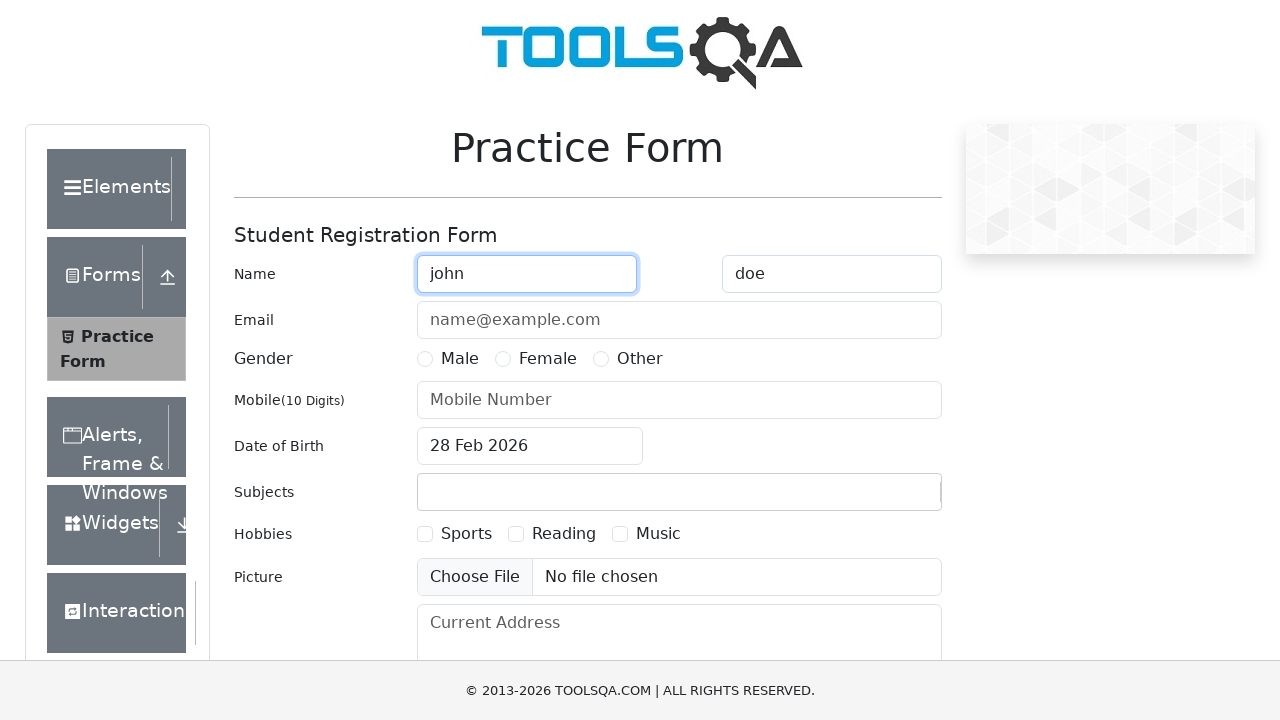

Filled email field with 'johndoe@email.com' on #userEmail
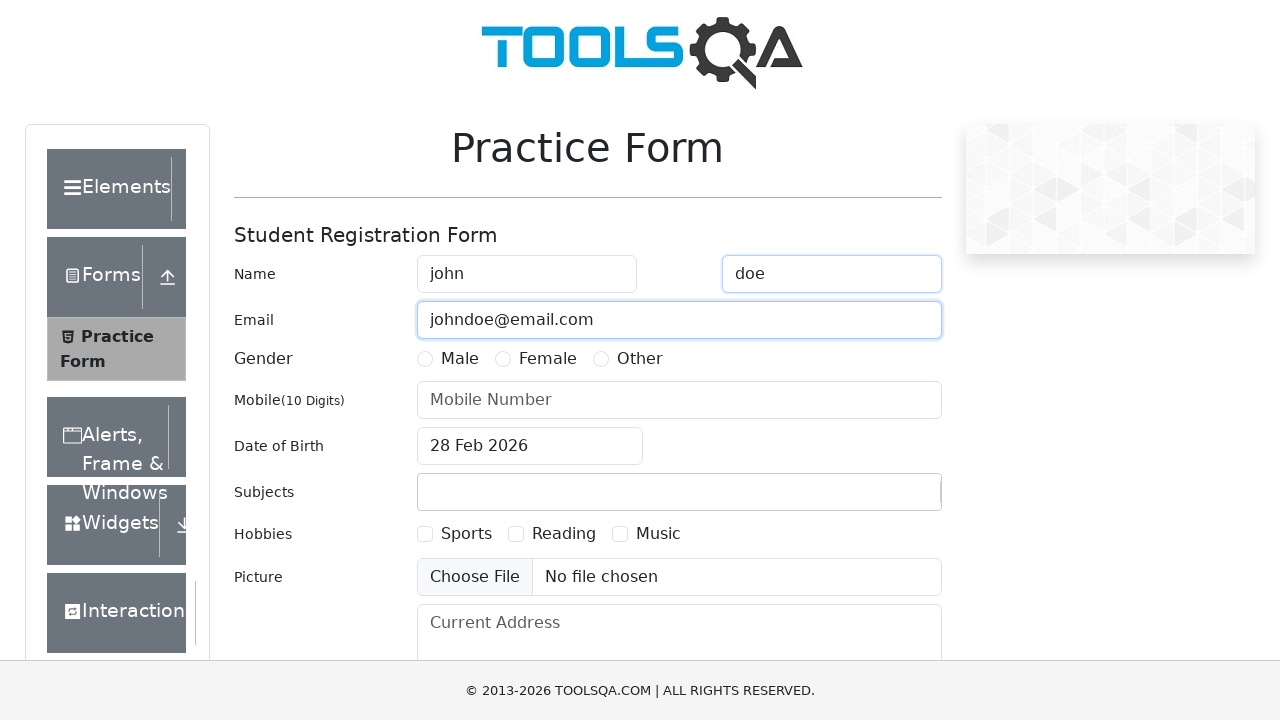

Filled mobile number field with '7024097877' on #userNumber
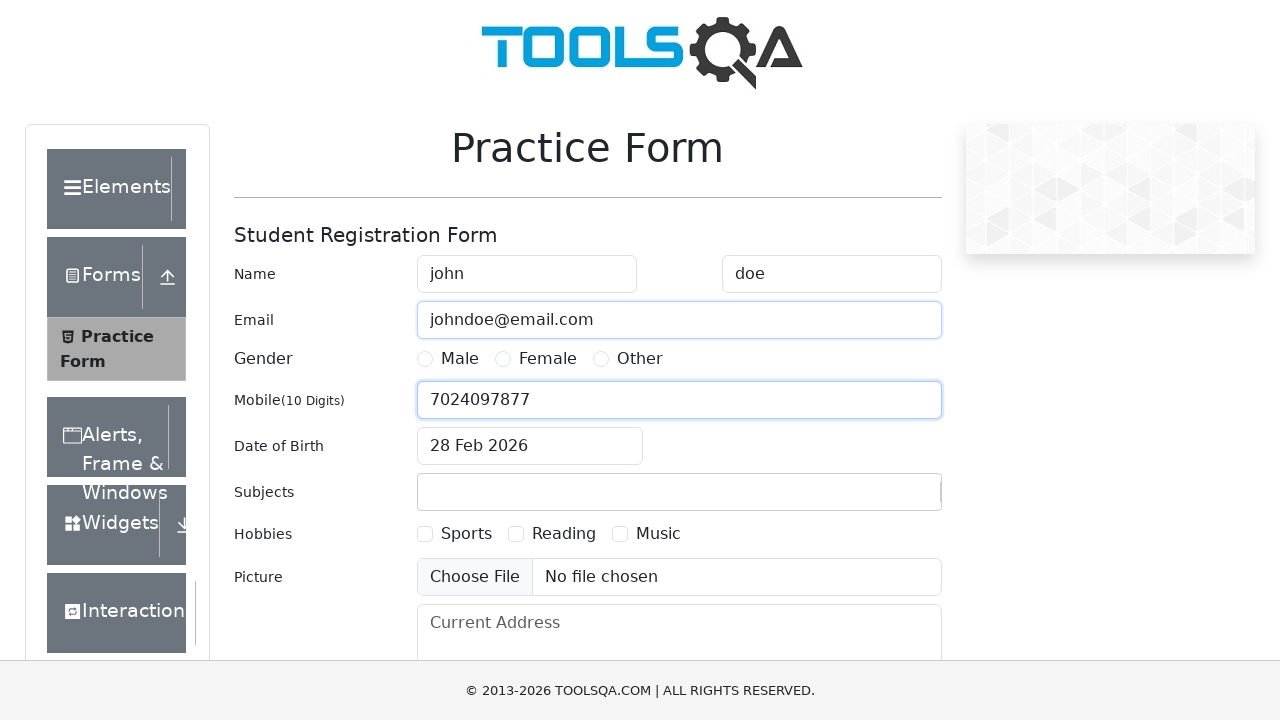

Filled subjects field with 'john doe registry form' on #subjectsInput
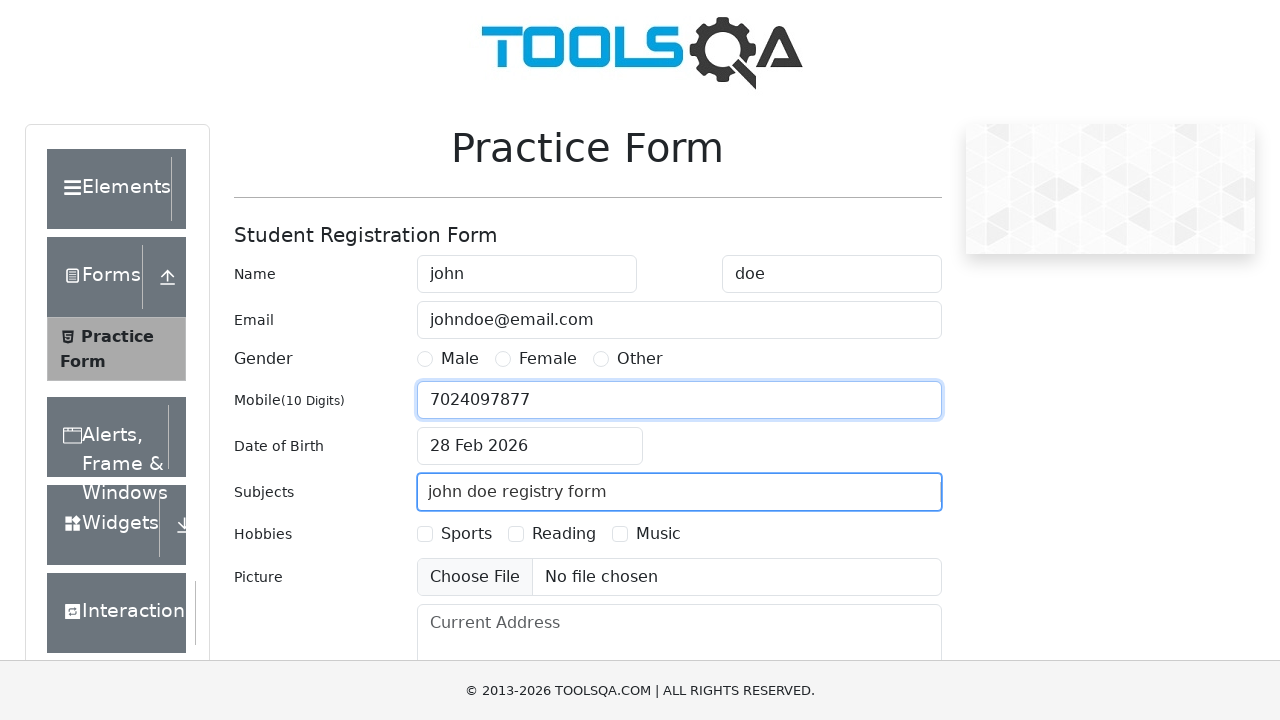

Selected Male gender radio button at (448, 359) on xpath=//input[@id='gender-radio-1']/..
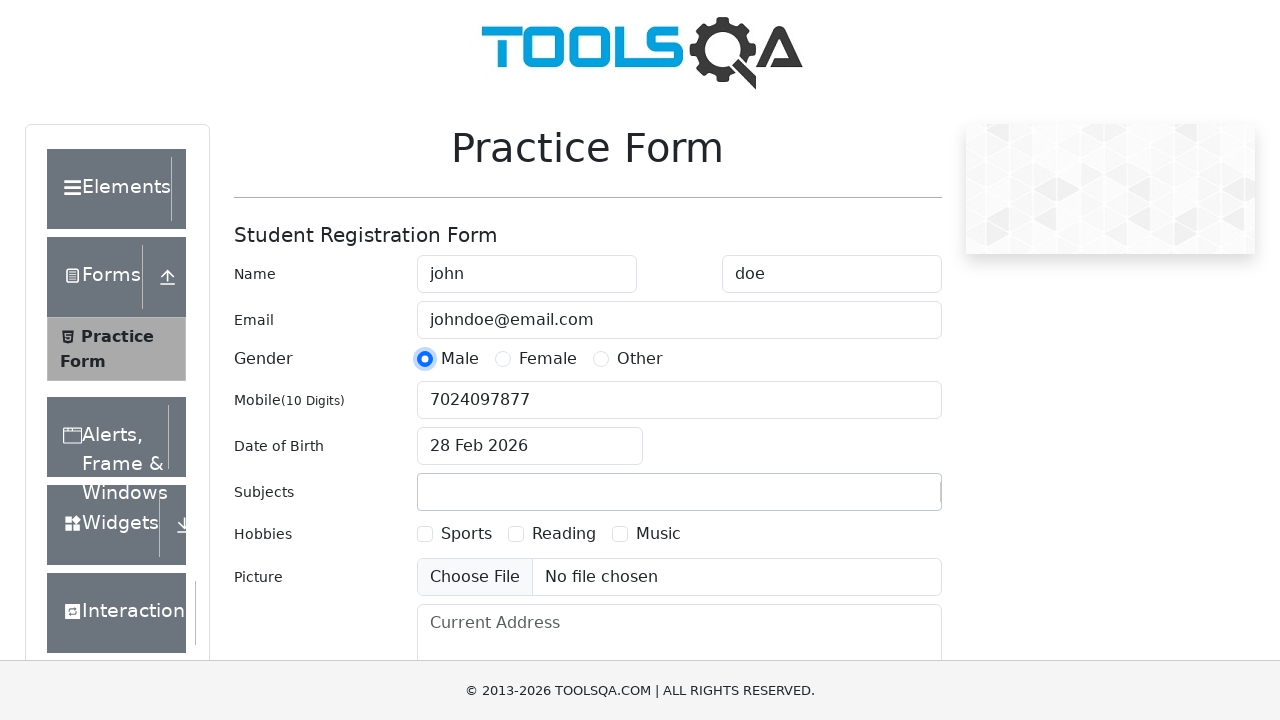

Selected Sports hobby checkbox at (454, 534) on xpath=//input[@id='hobbies-checkbox-1']/..
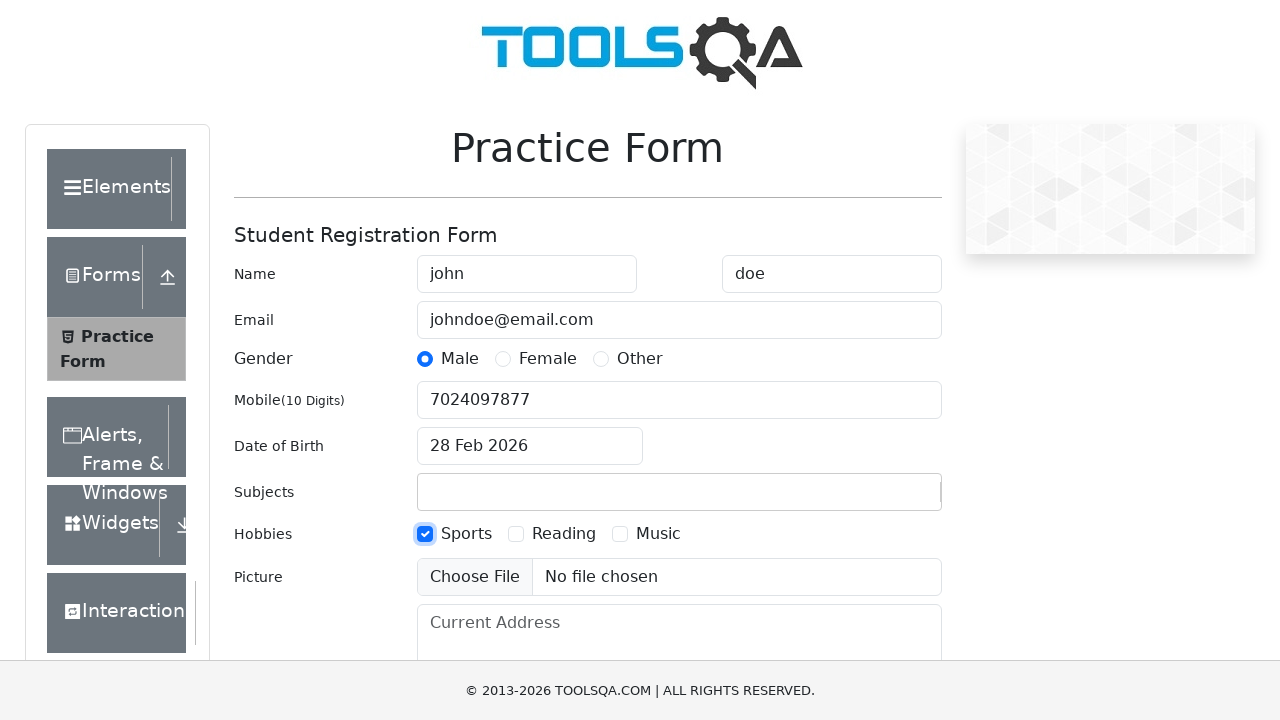

Selected Reading hobby checkbox at (552, 534) on xpath=//input[@id='hobbies-checkbox-2']/..
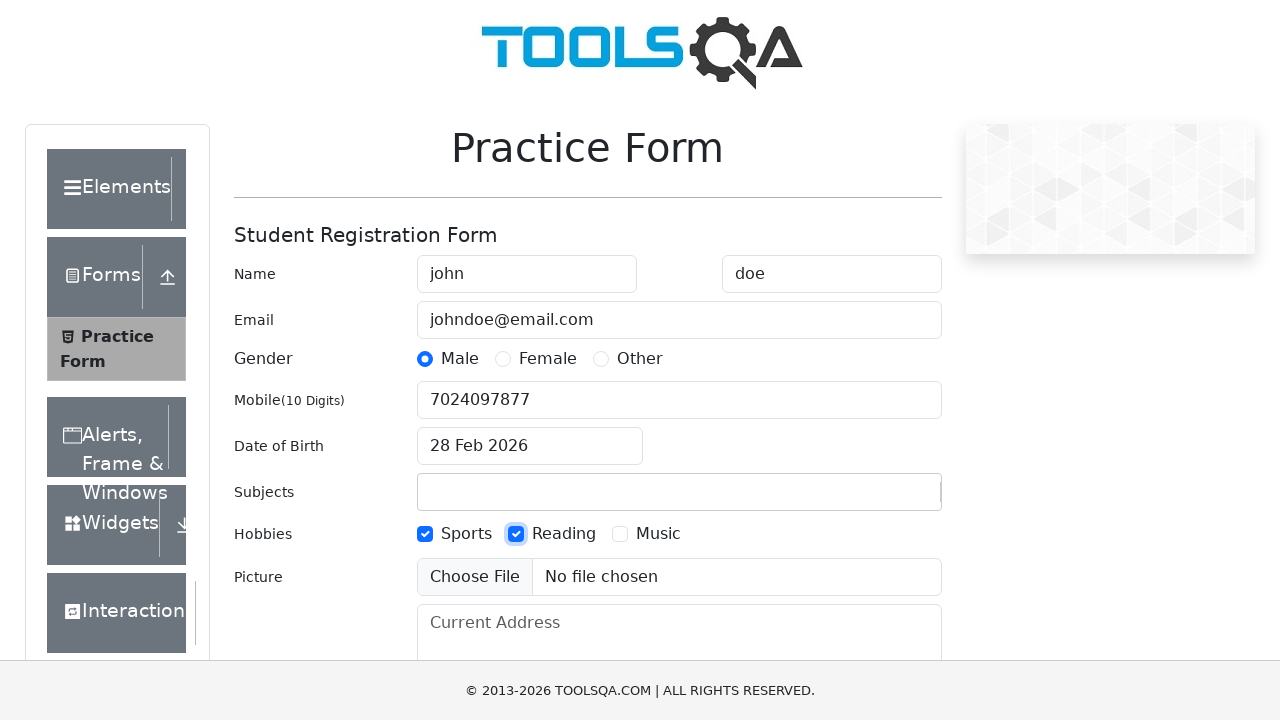

Selected Music hobby checkbox at (646, 534) on xpath=//input[@id='hobbies-checkbox-3']/..
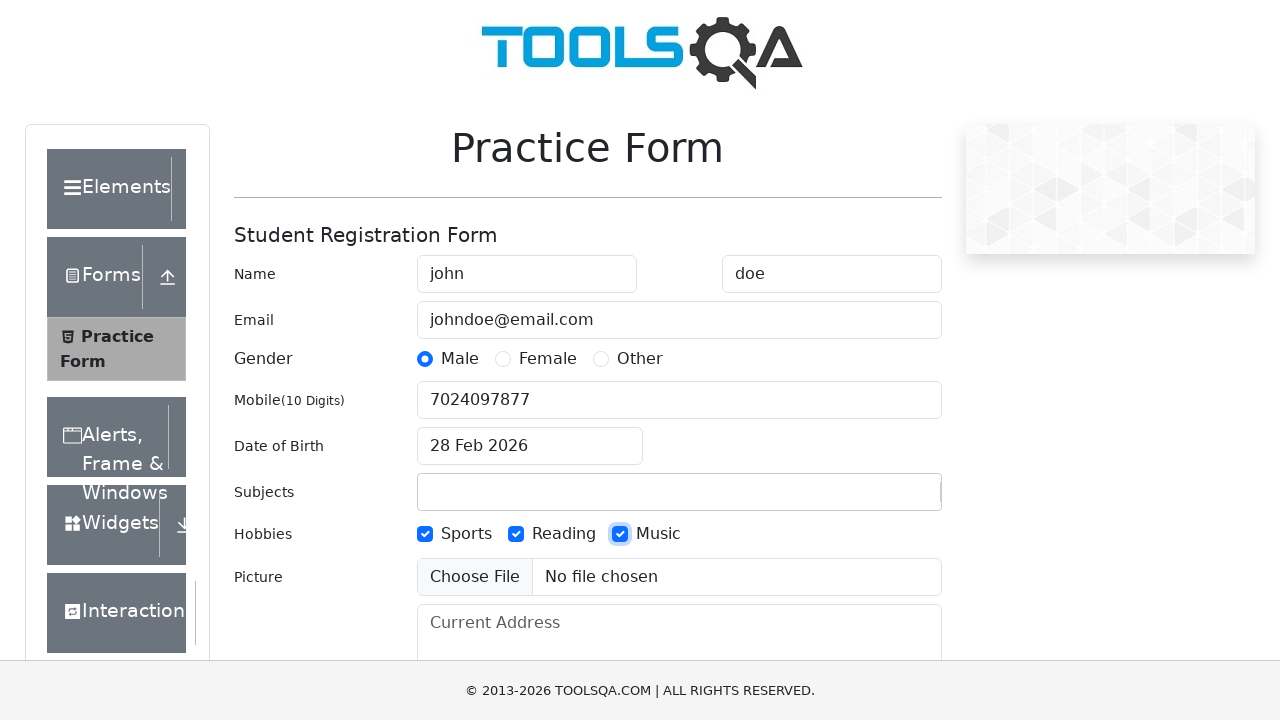

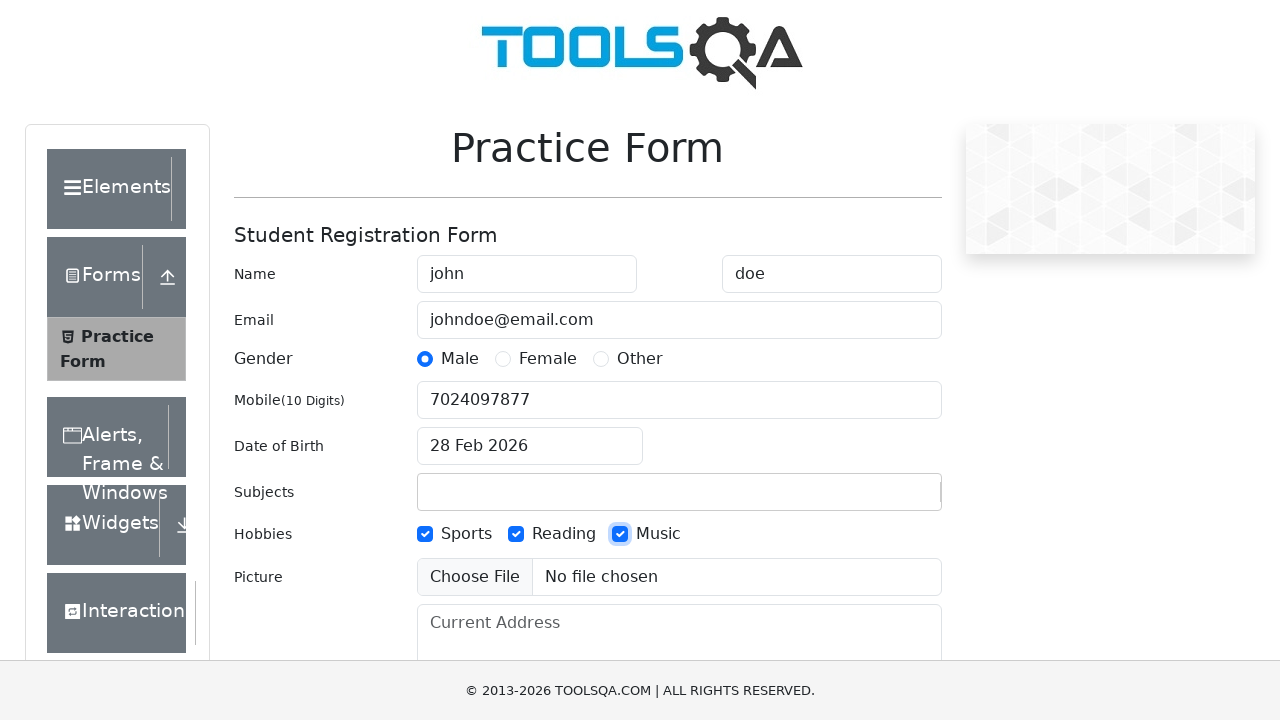